Navigates to a registration page and interacts with form input elements by clicking the registration link

Starting URL: http://automationbykrishna.com/

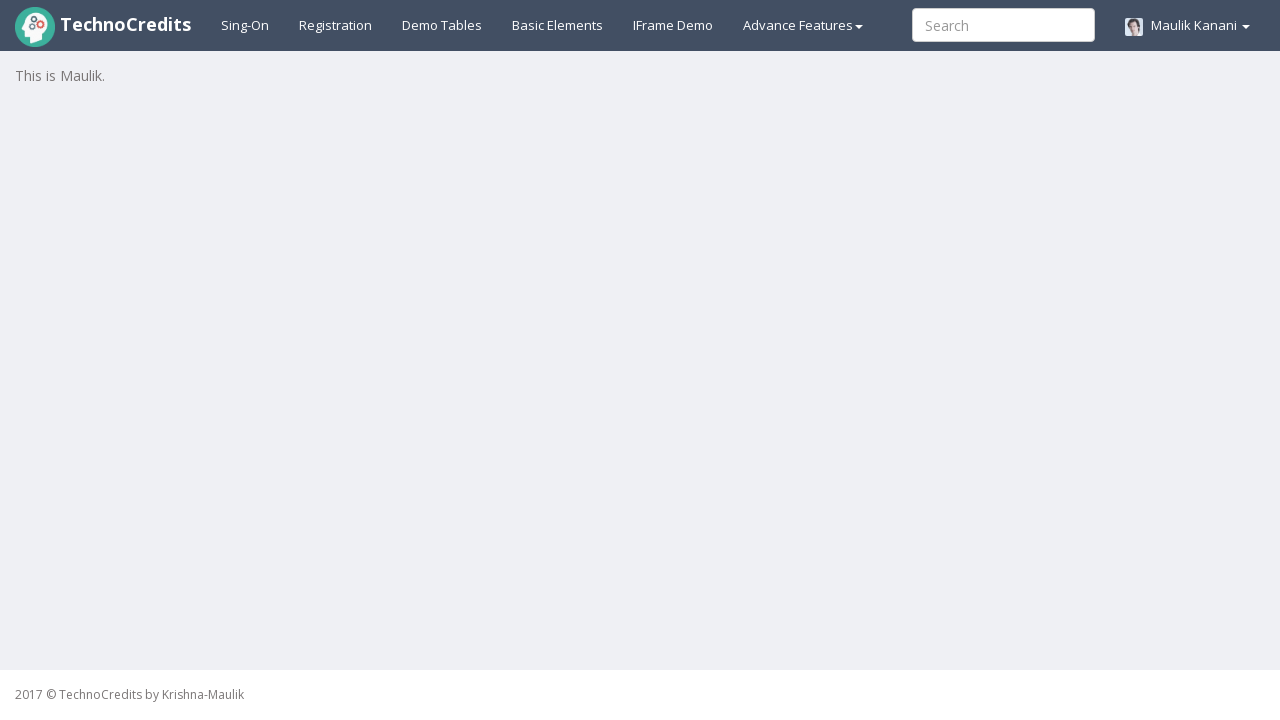

Clicked on registration link at (336, 25) on a#registration2
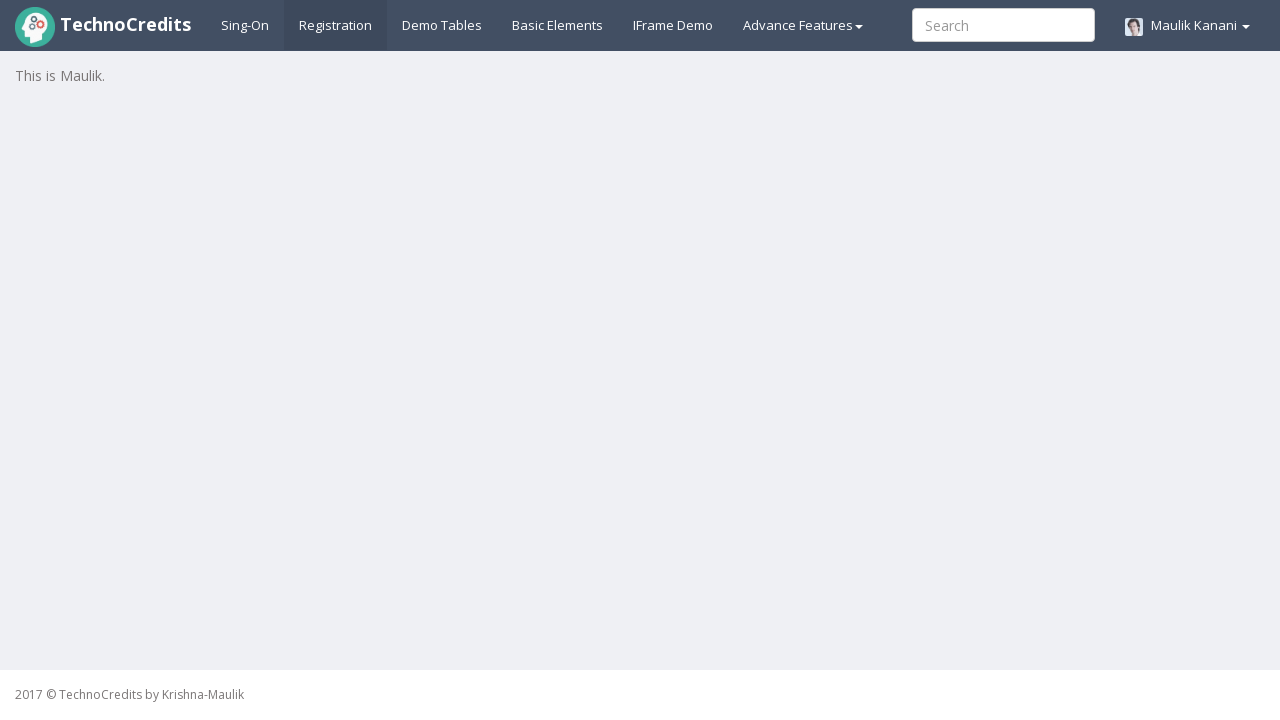

Registration form loaded with visible input elements
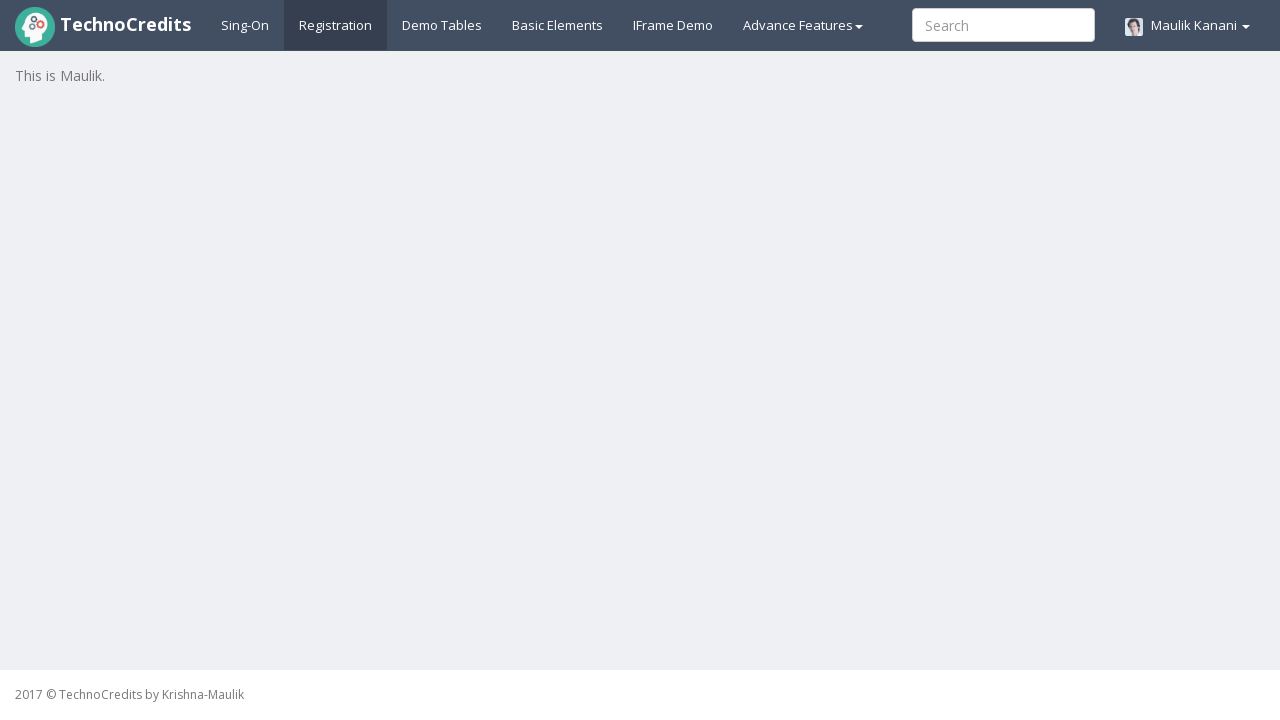

Retrieved all input elements from the registration form
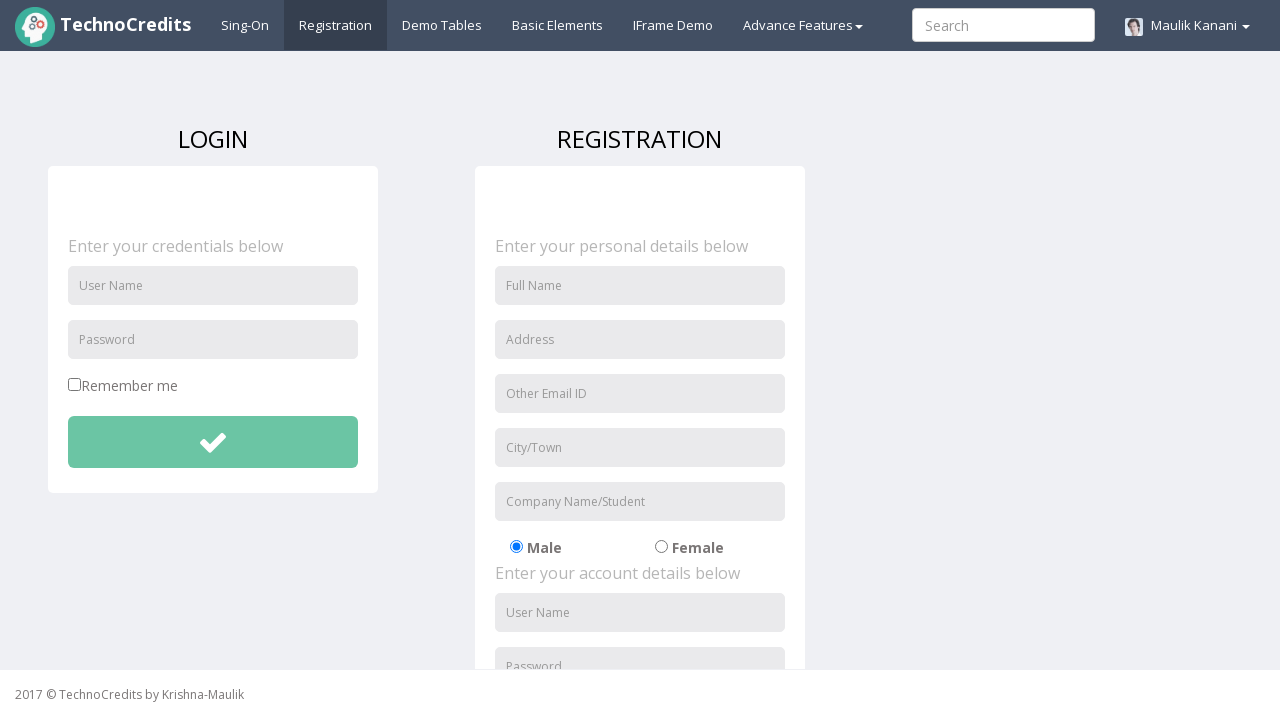

Verified that 15 input elements are present on the registration page
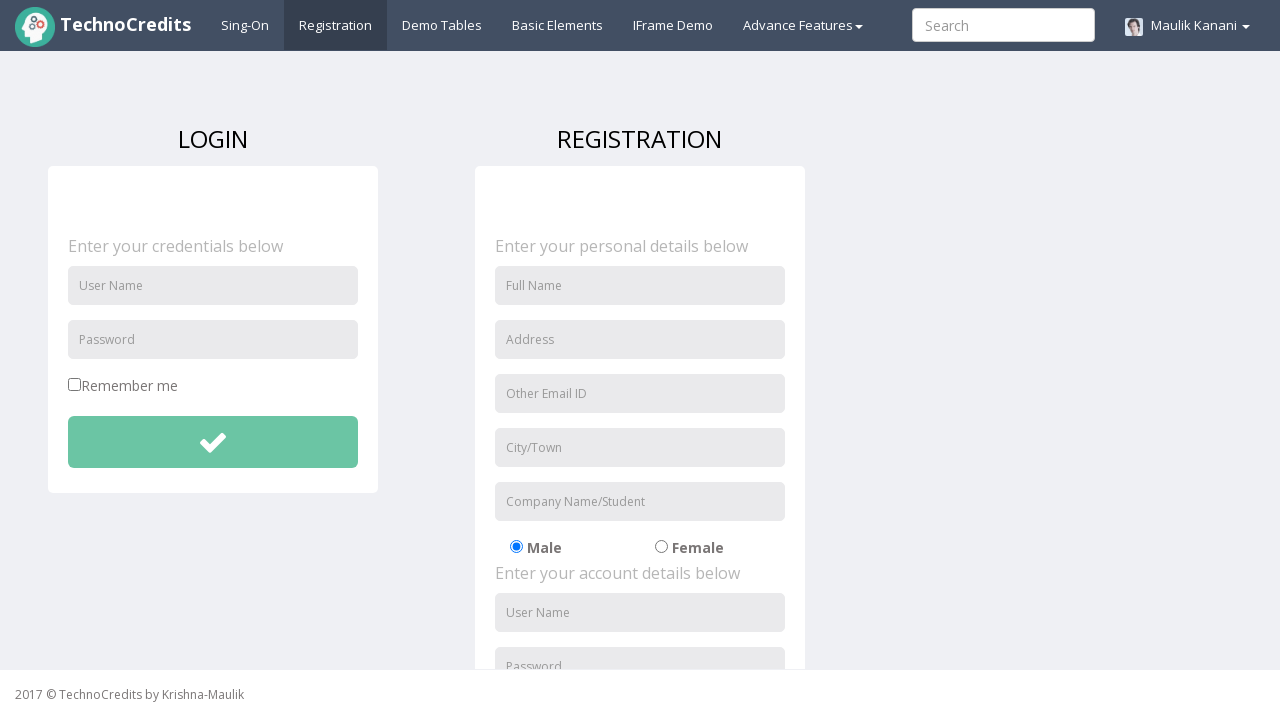

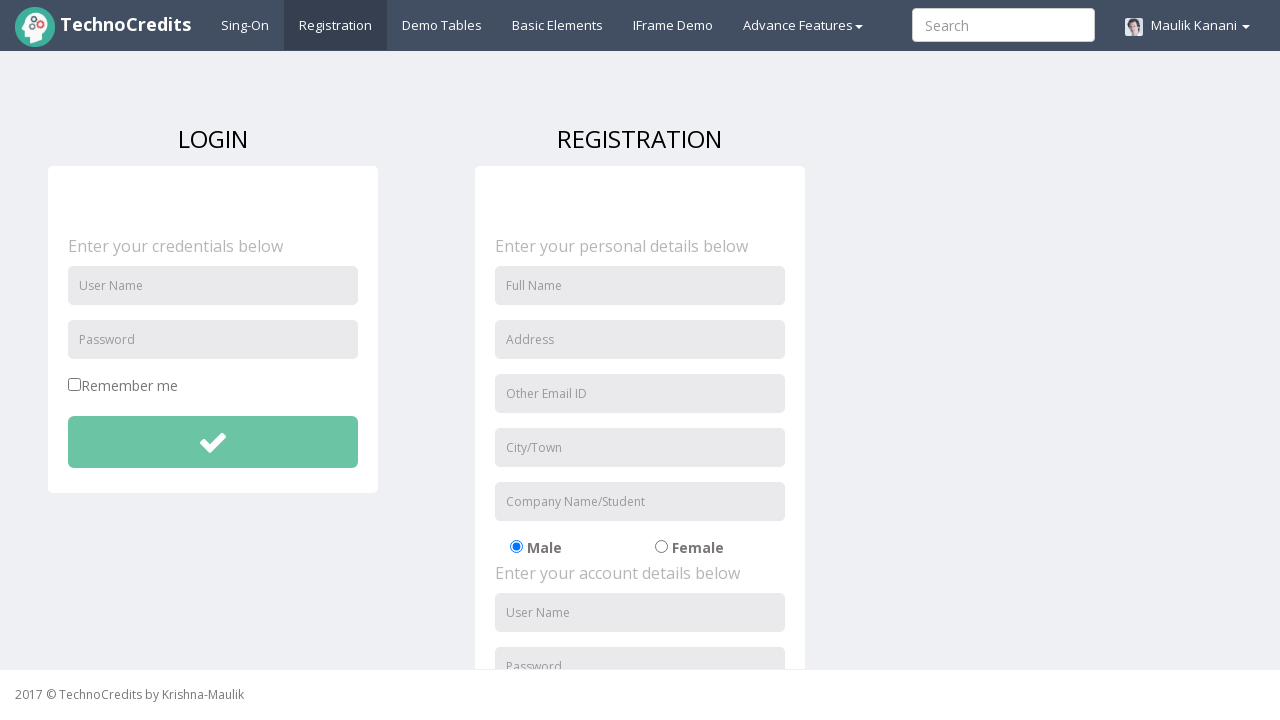